Navigates to a practice page and verifies that specific elements can be found using XPath and CSS selectors

Starting URL: https://learn.letskodeit.com/p/practice

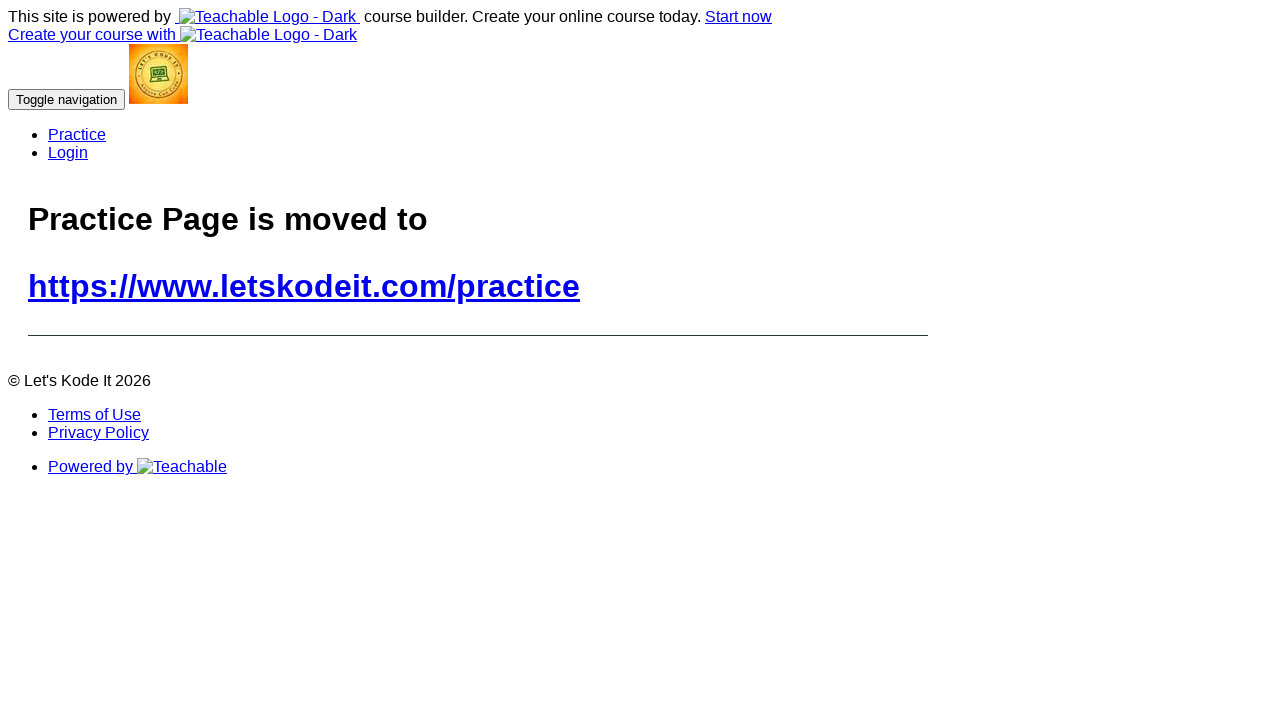

Navigated to demo page
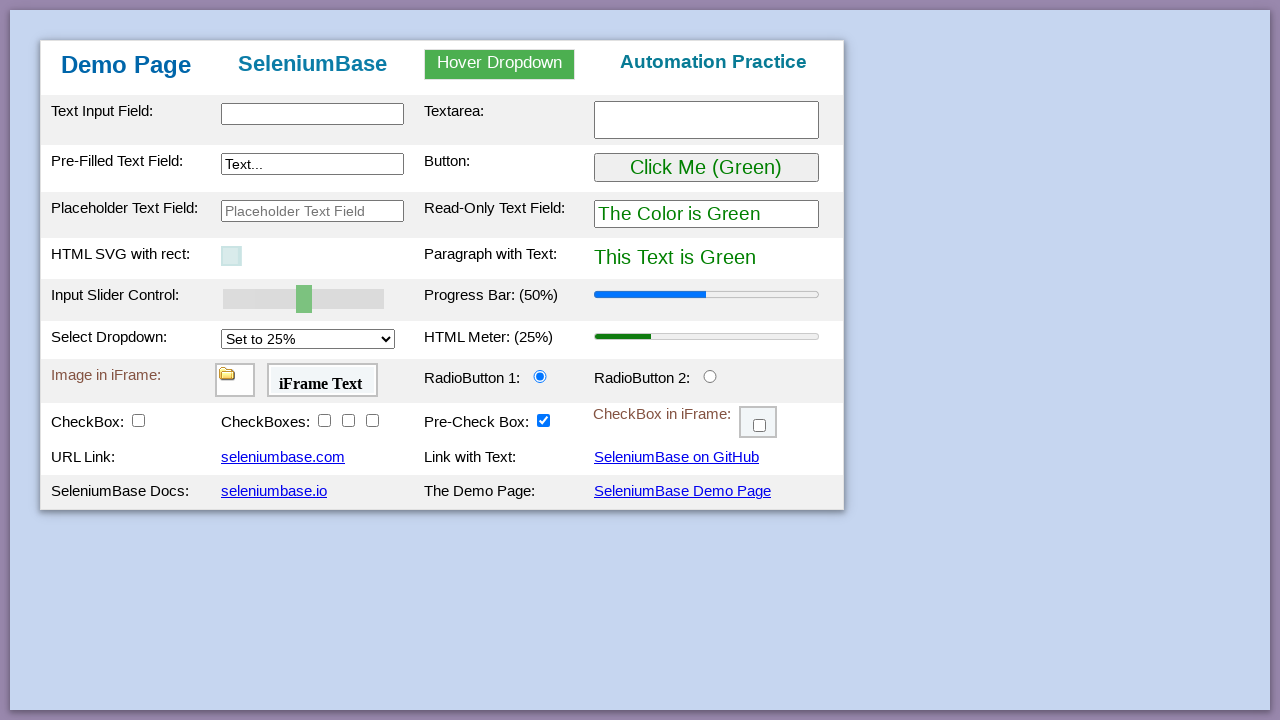

Clicked button using first method
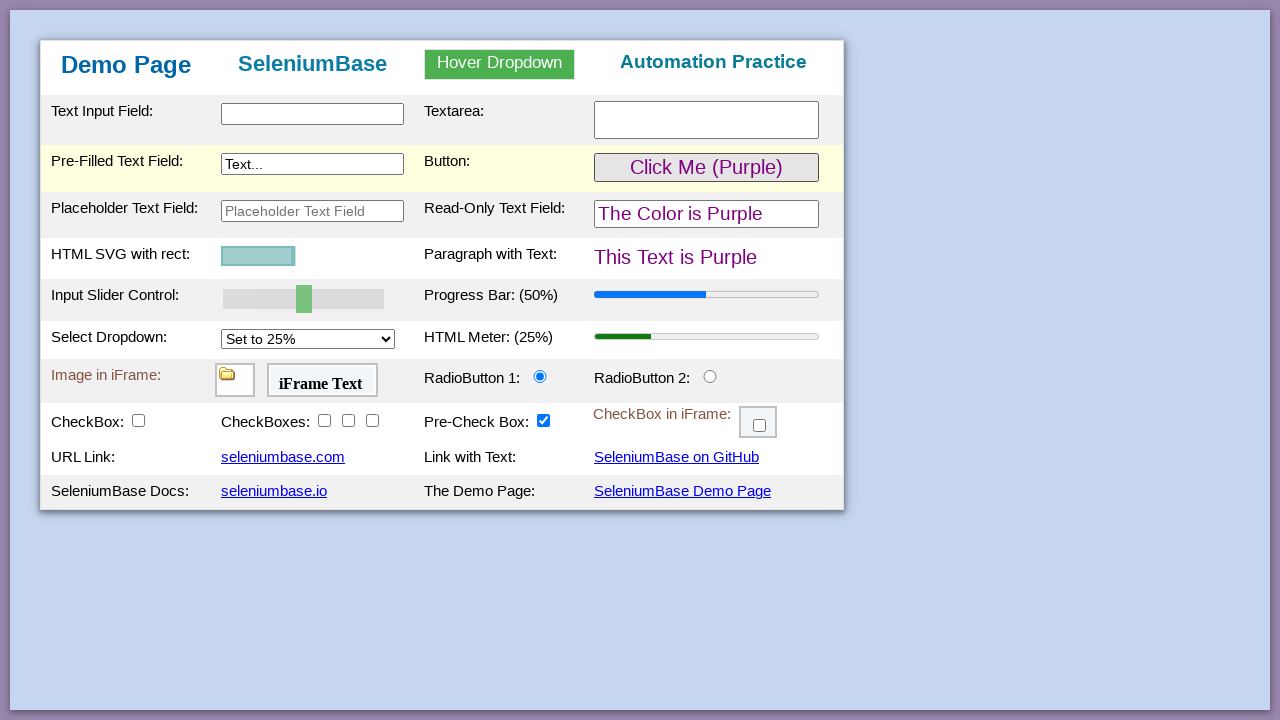

Clicked button using second method
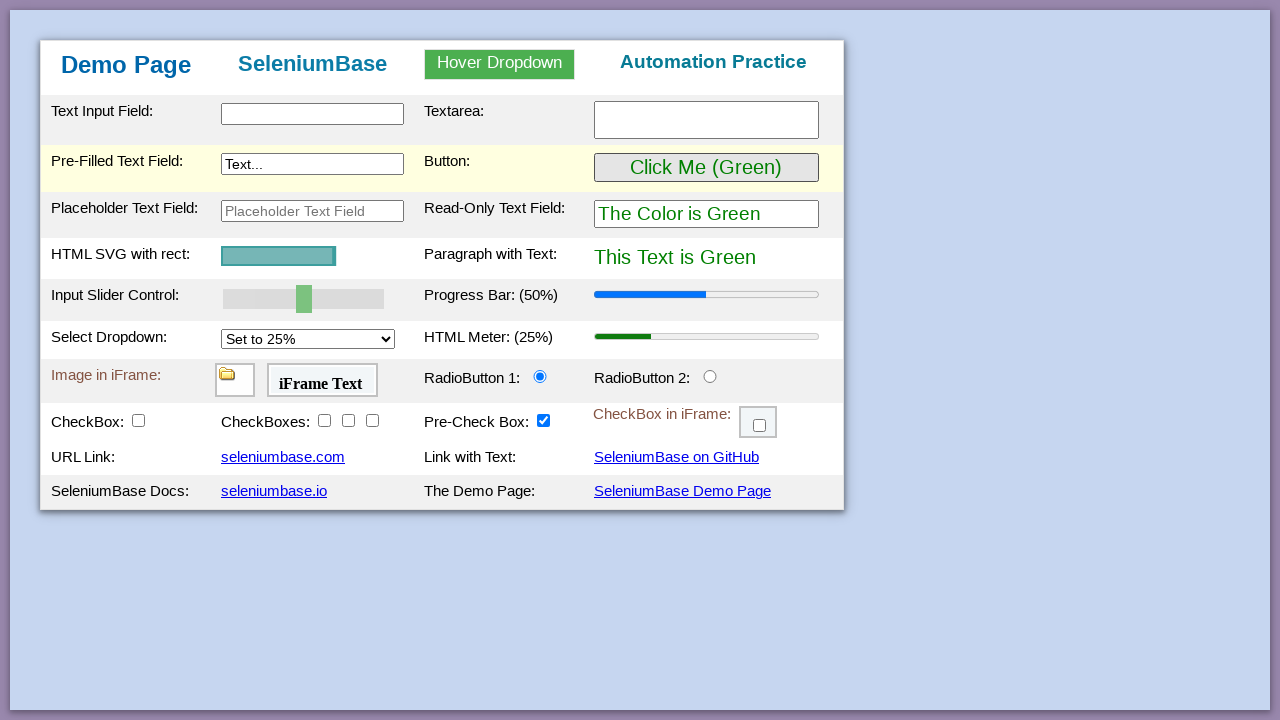

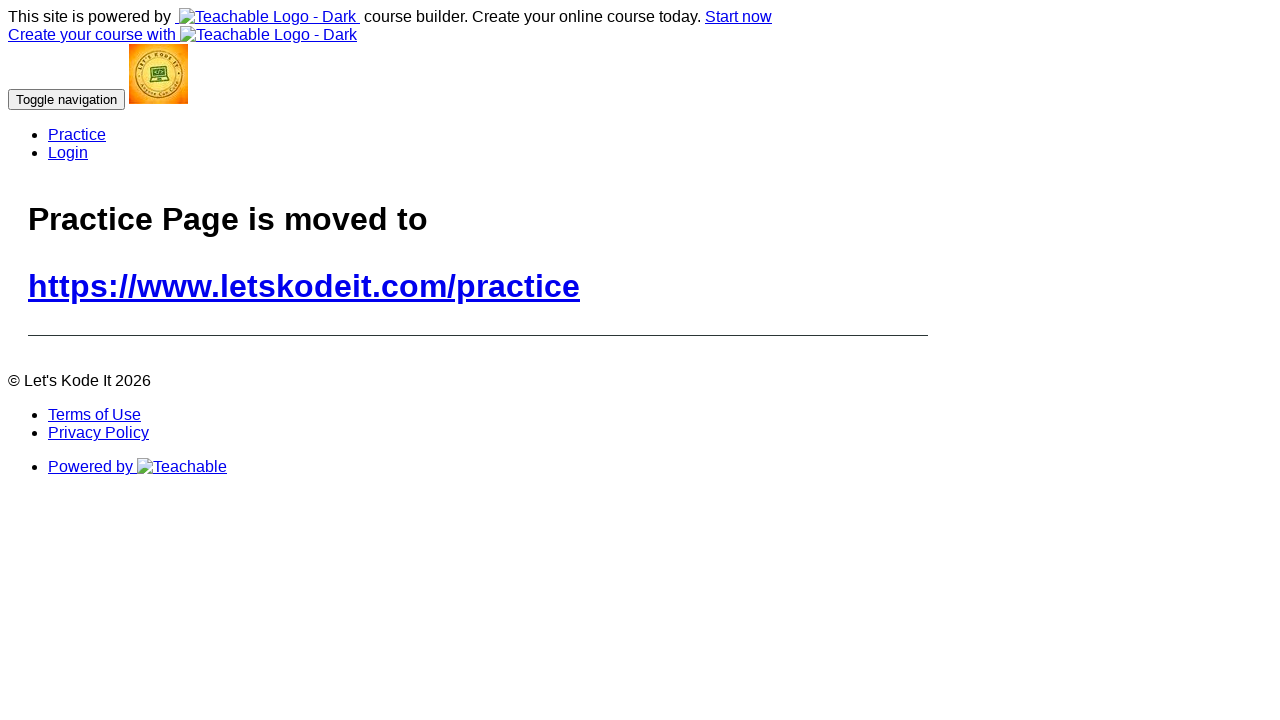